Tests a todo application by checking off two items, adding a new todo item, verifying it was added, and archiving completed todos.

Starting URL: http://crossbrowsertesting.github.io/todo-app.html

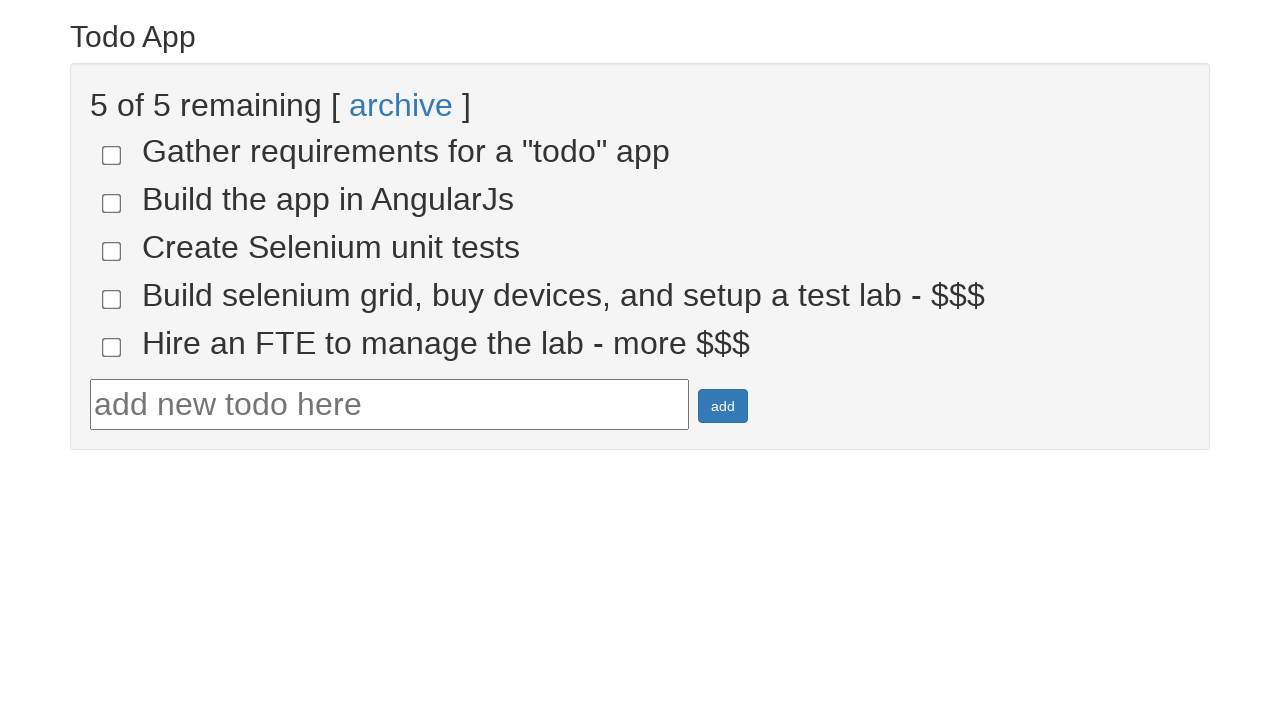

Checked the 4th todo item at (112, 299) on input[name='todo-4']
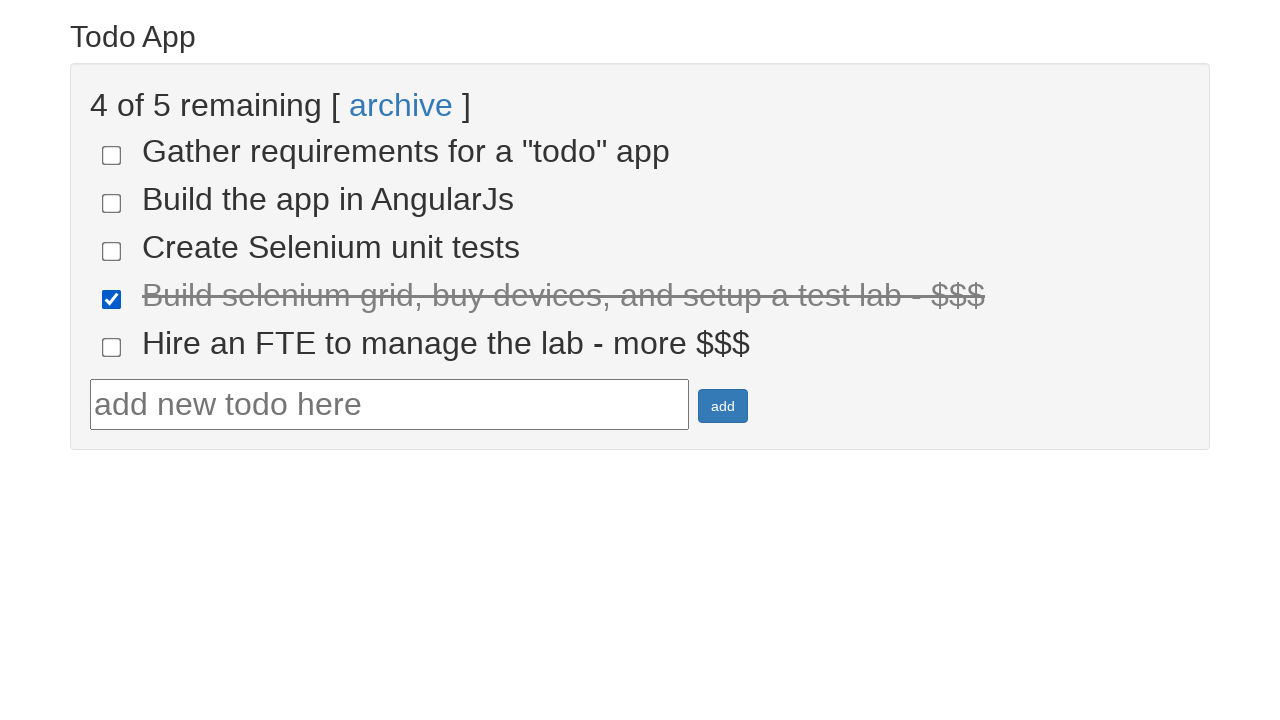

Checked the 5th todo item at (112, 347) on input[name='todo-5']
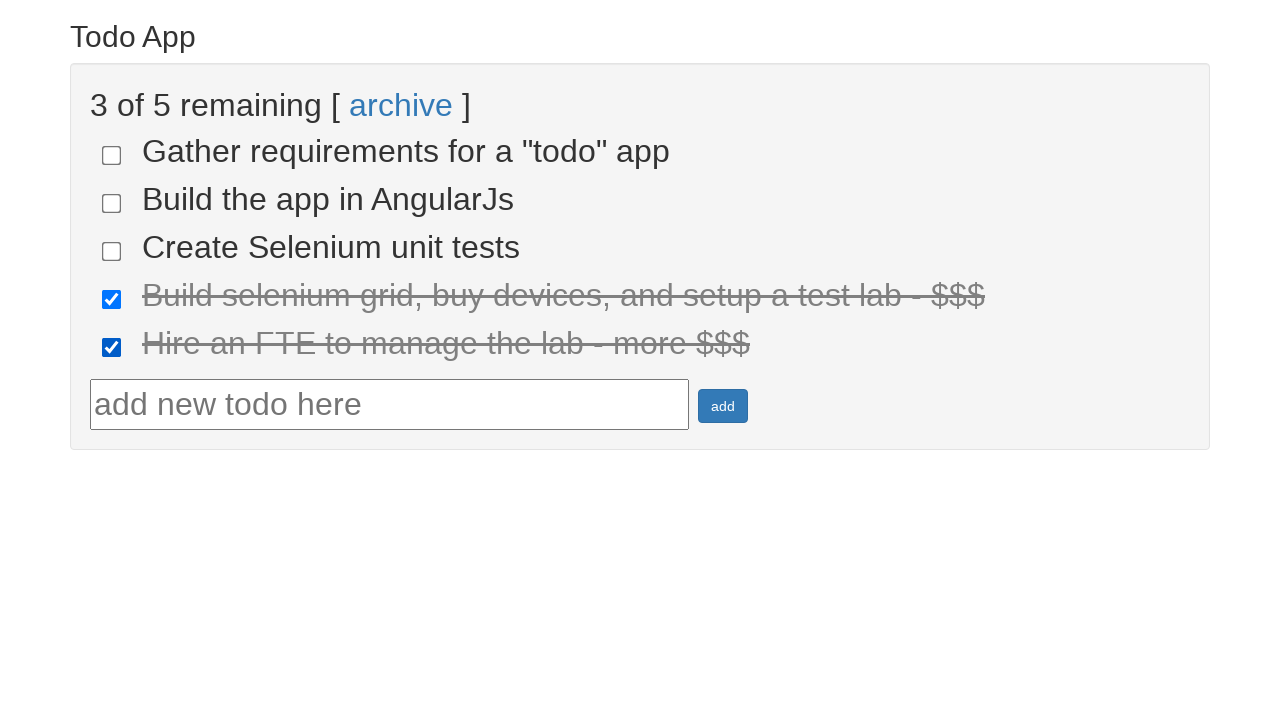

Retrieved all completed todo items
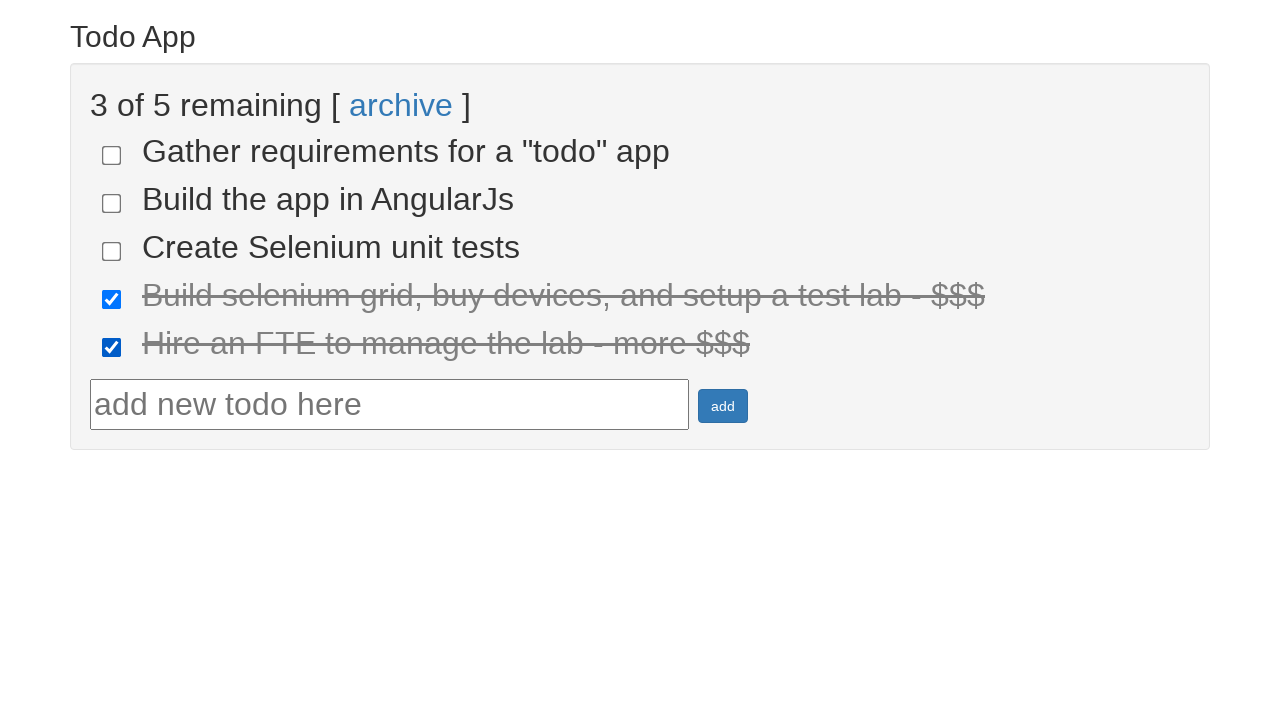

Verified that exactly 2 items are marked as done
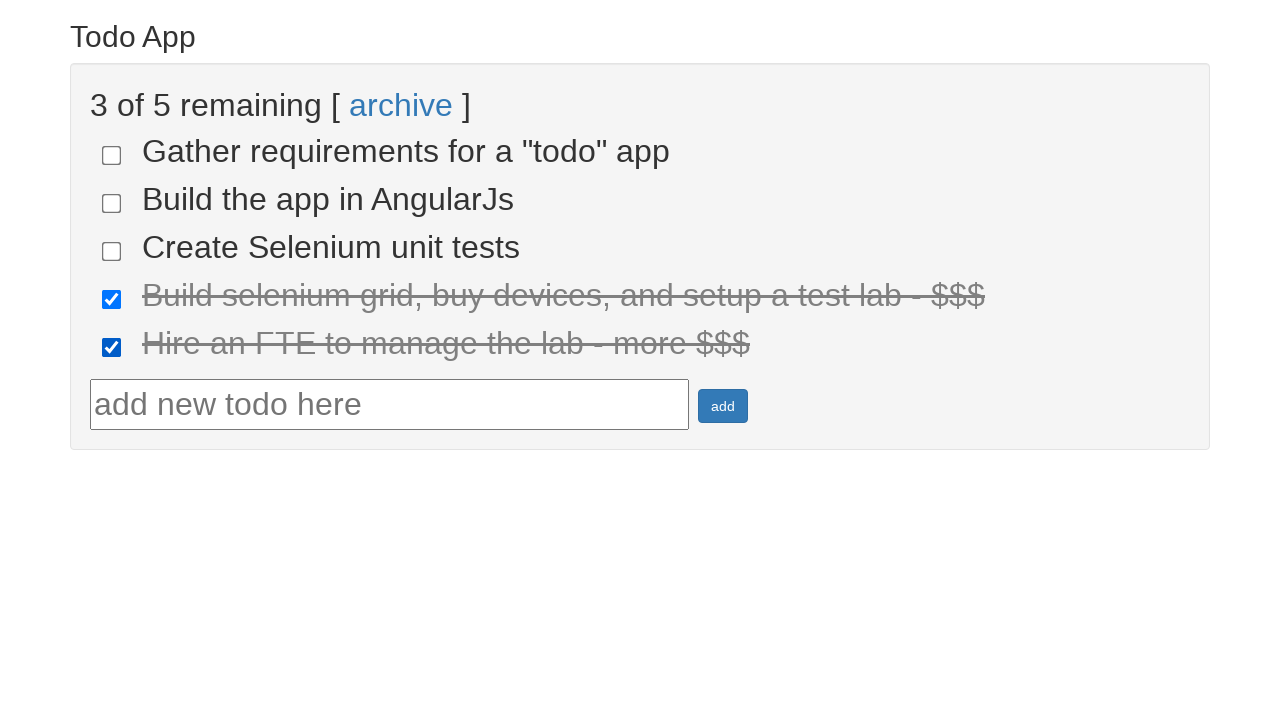

Filled todo text field with 'Run your first Selenium Test' on #todotext
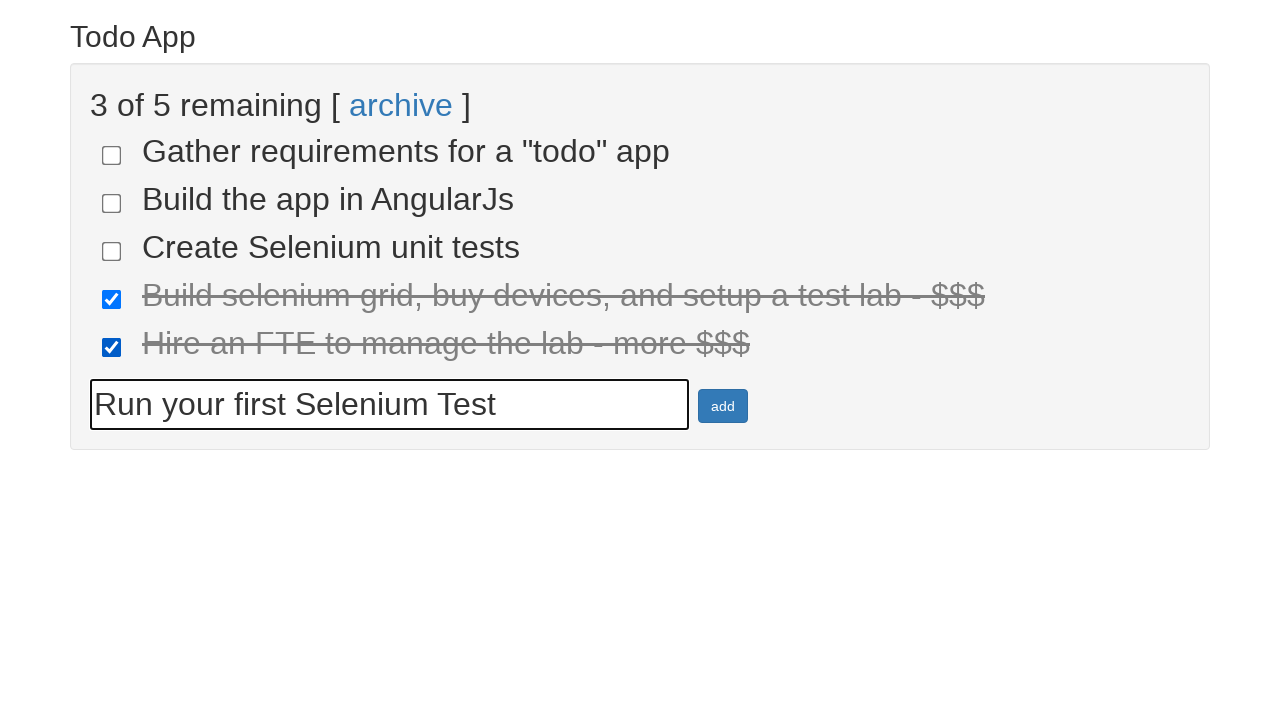

Clicked add button to create new todo item at (723, 406) on #addbutton
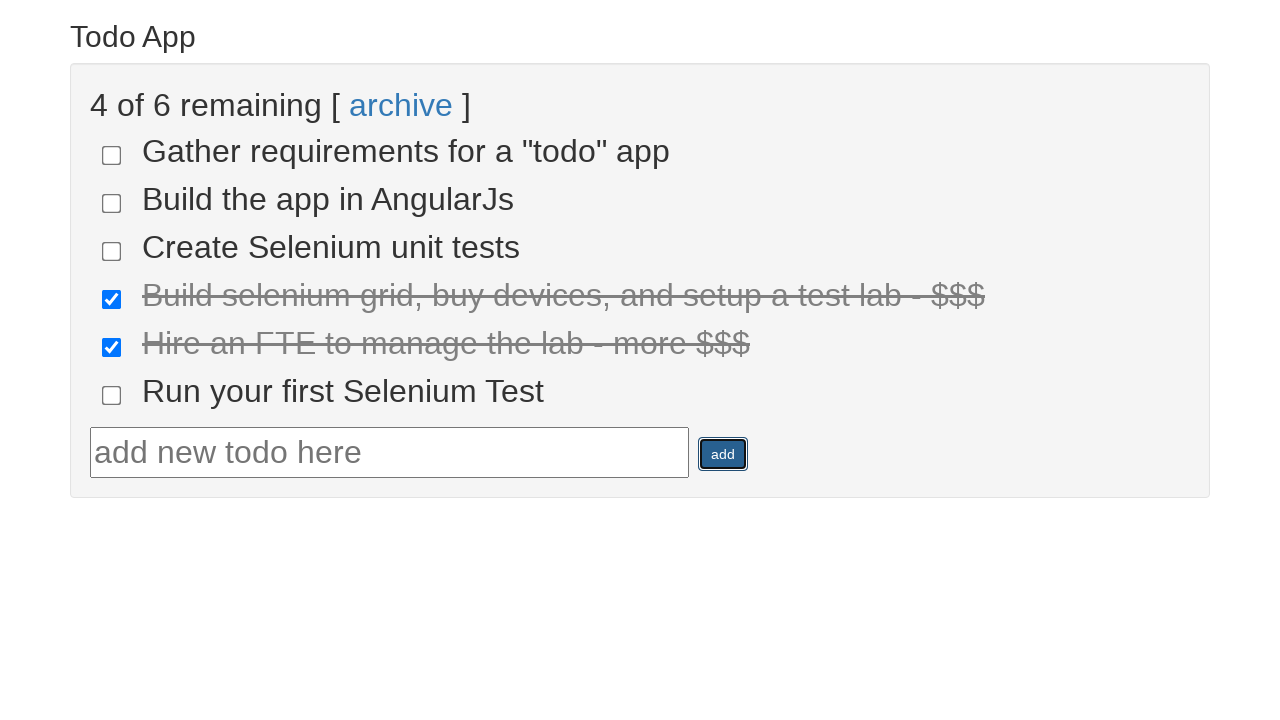

Retrieved text content of newly added todo item
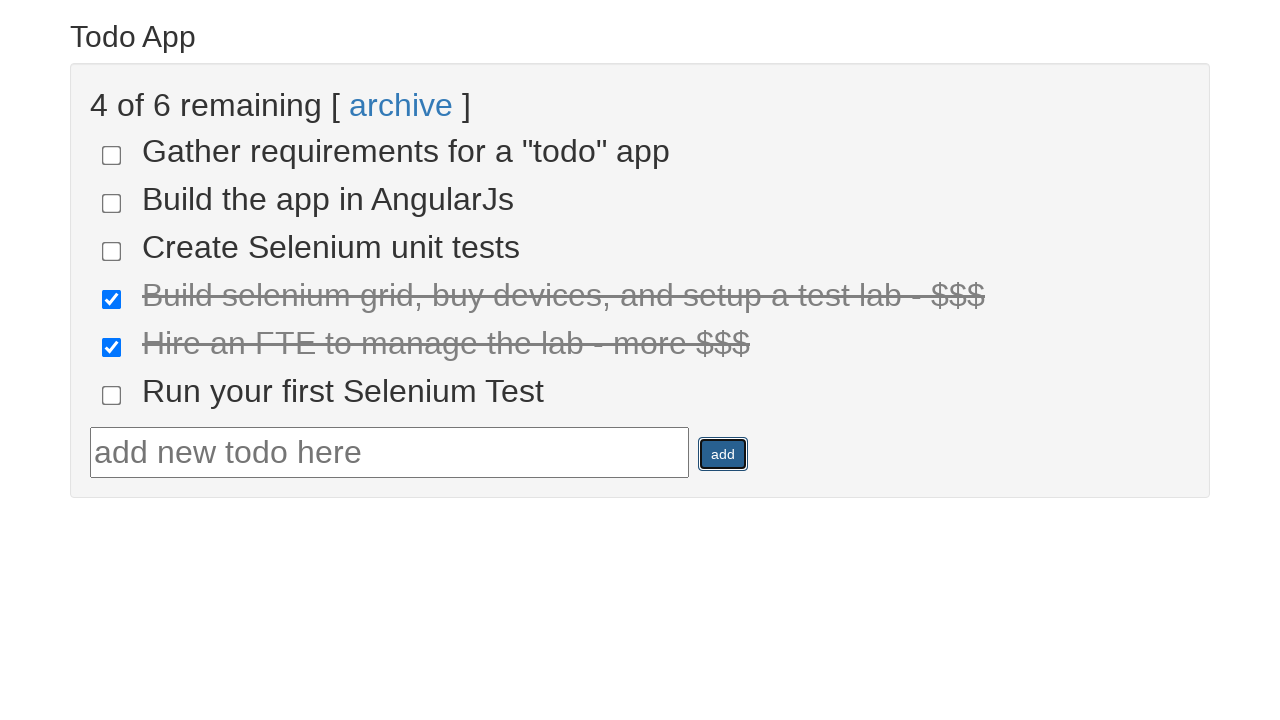

Verified that the new todo item was added with correct text
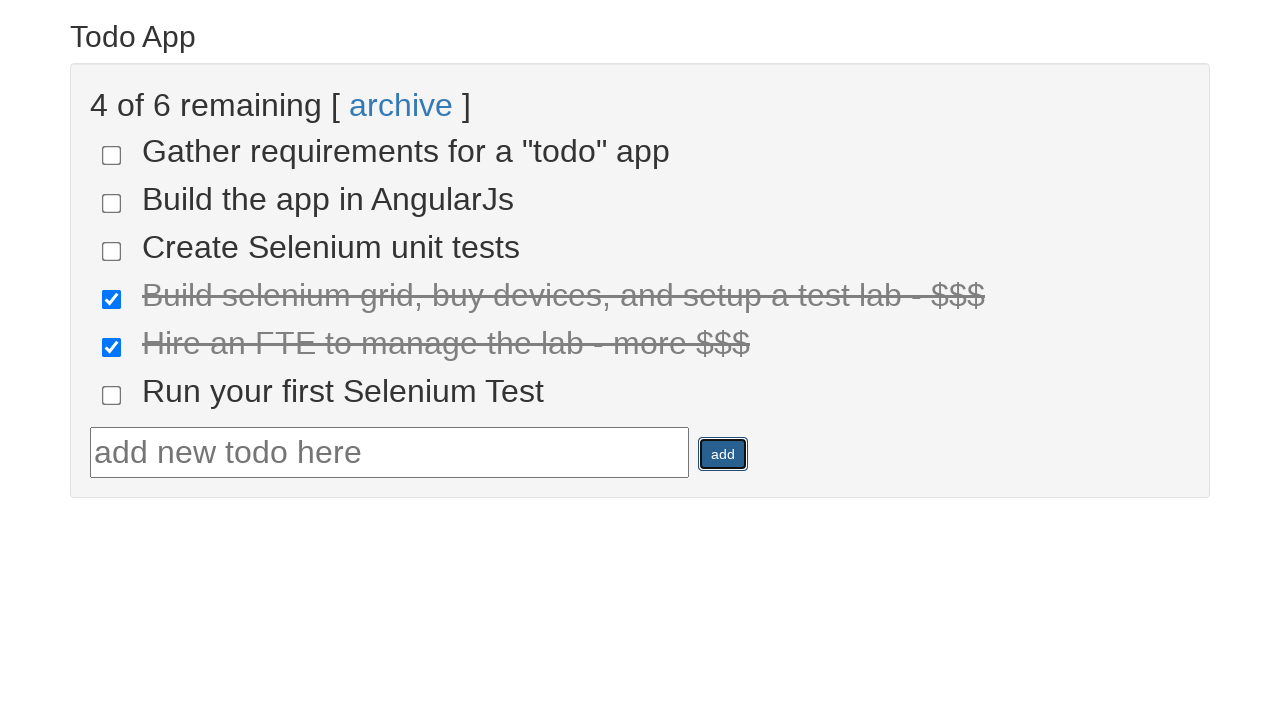

Clicked archive link to archive completed todos at (401, 105) on text=archive
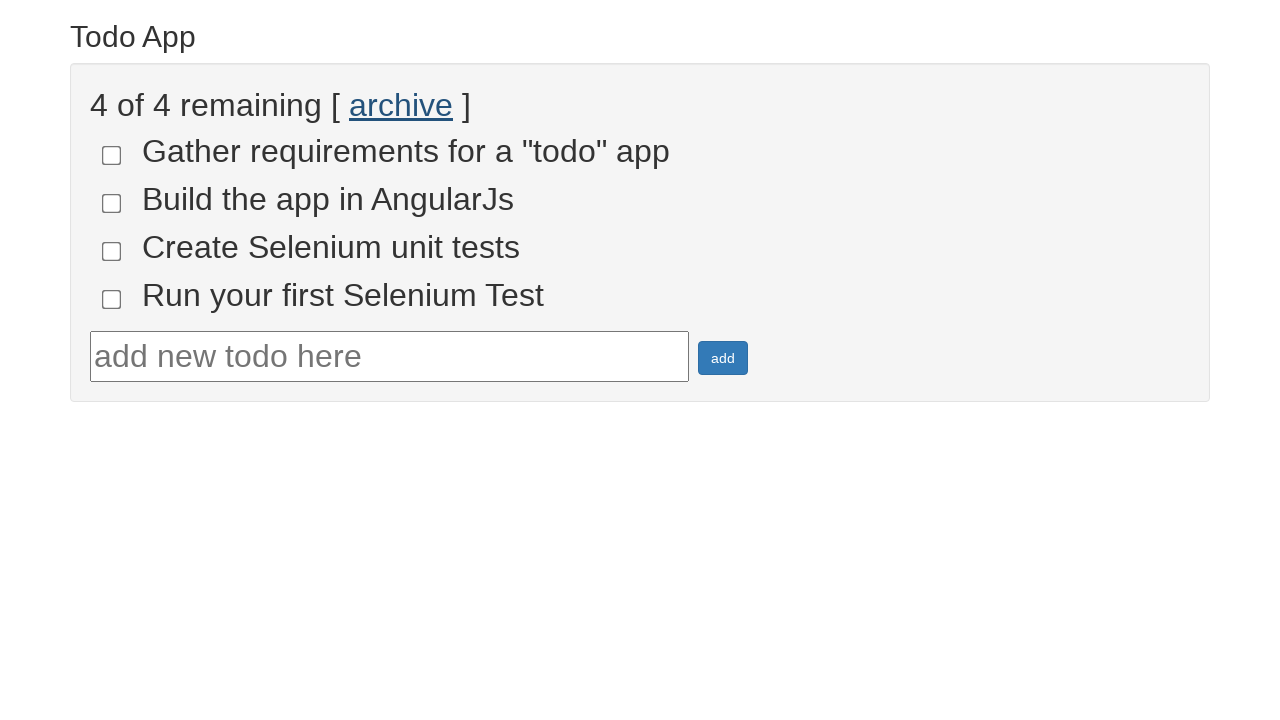

Retrieved all incomplete todo items
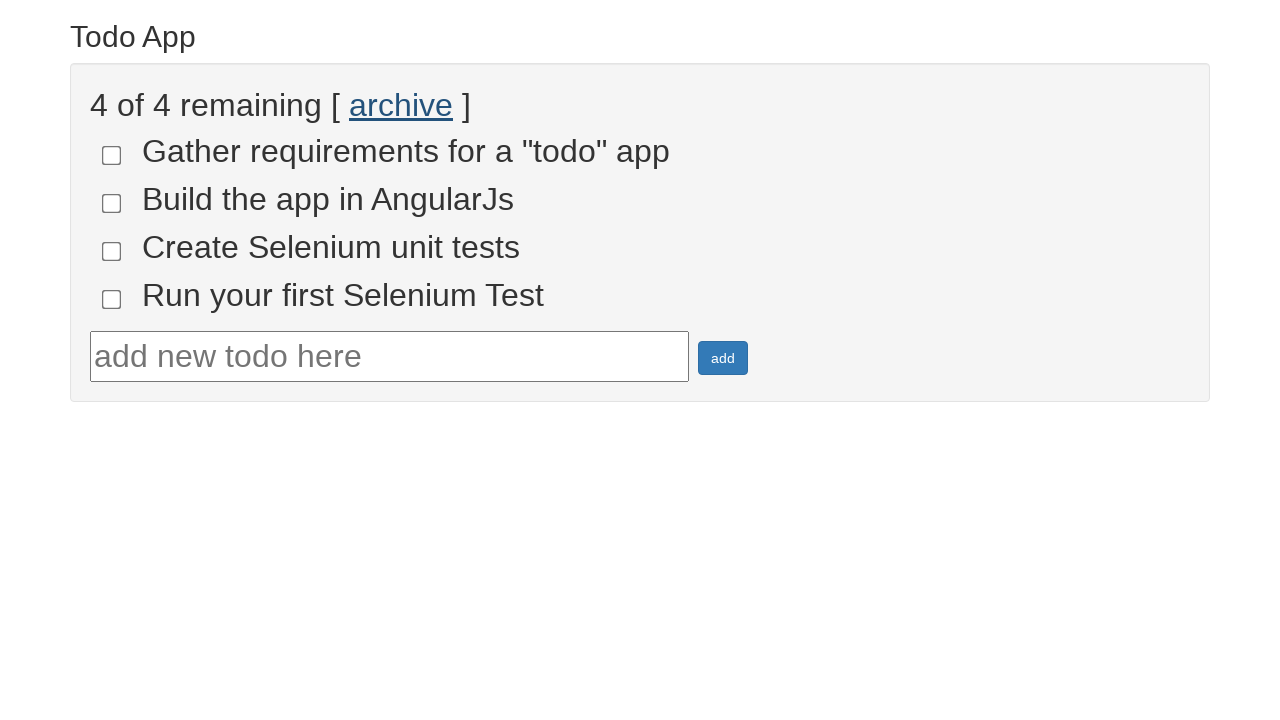

Verified that exactly 4 items remain unchecked after archiving
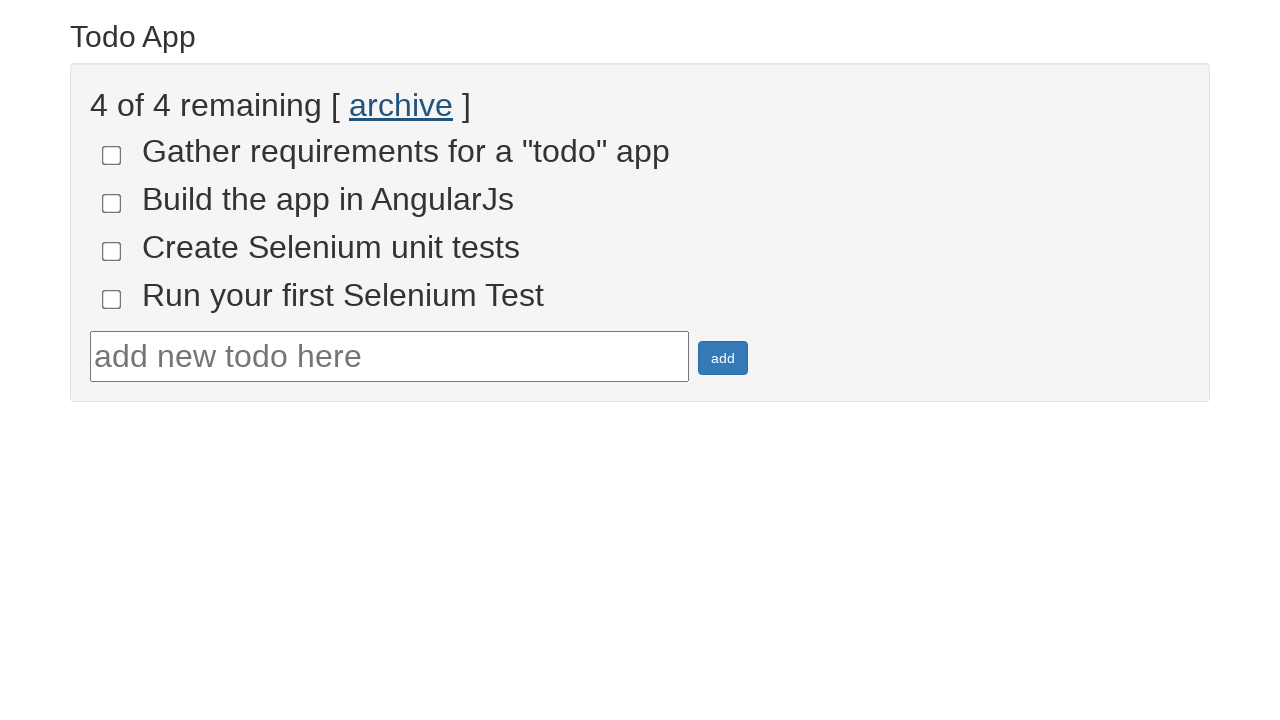

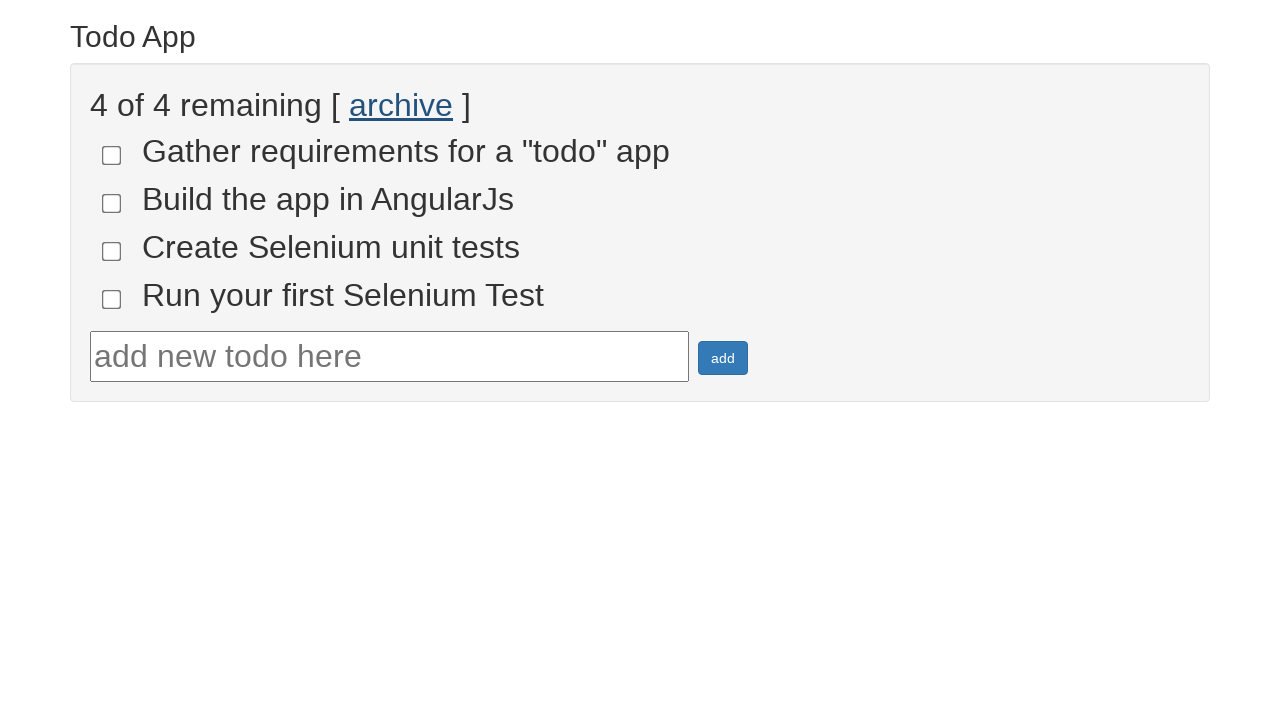